Tests window handling by clicking a link that opens a new window, extracting text from the new window, and using that text to fill a form field in the original window

Starting URL: https://rahulshettyacademy.com/loginpagePractise/#

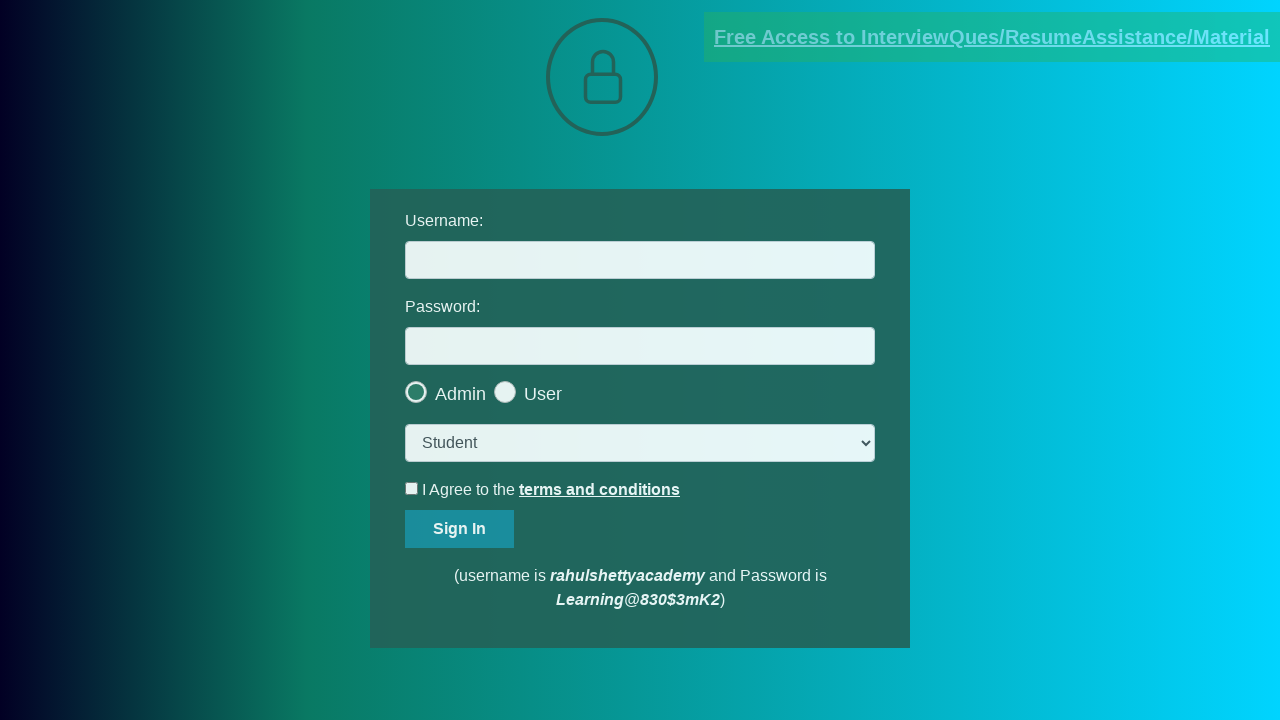

Clicked blinking text link to open new window at (992, 37) on xpath=//a[@class='blinkingText']
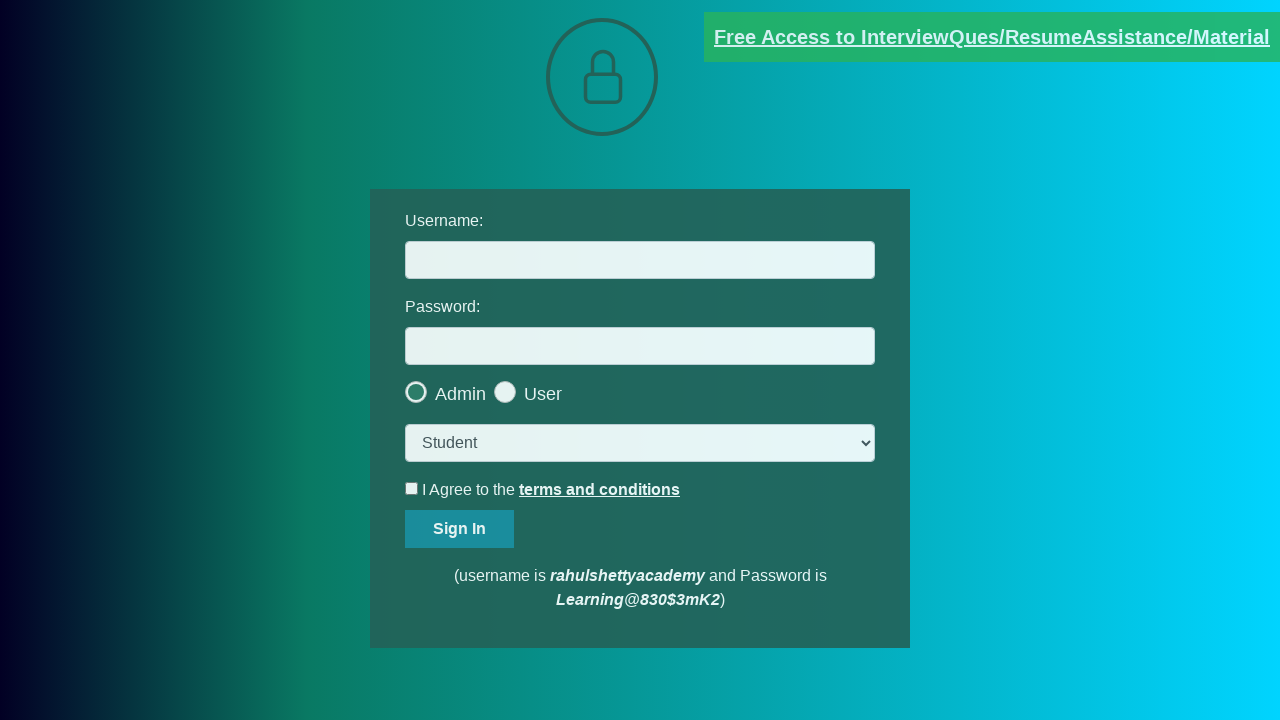

New page loaded and email paragraph element found
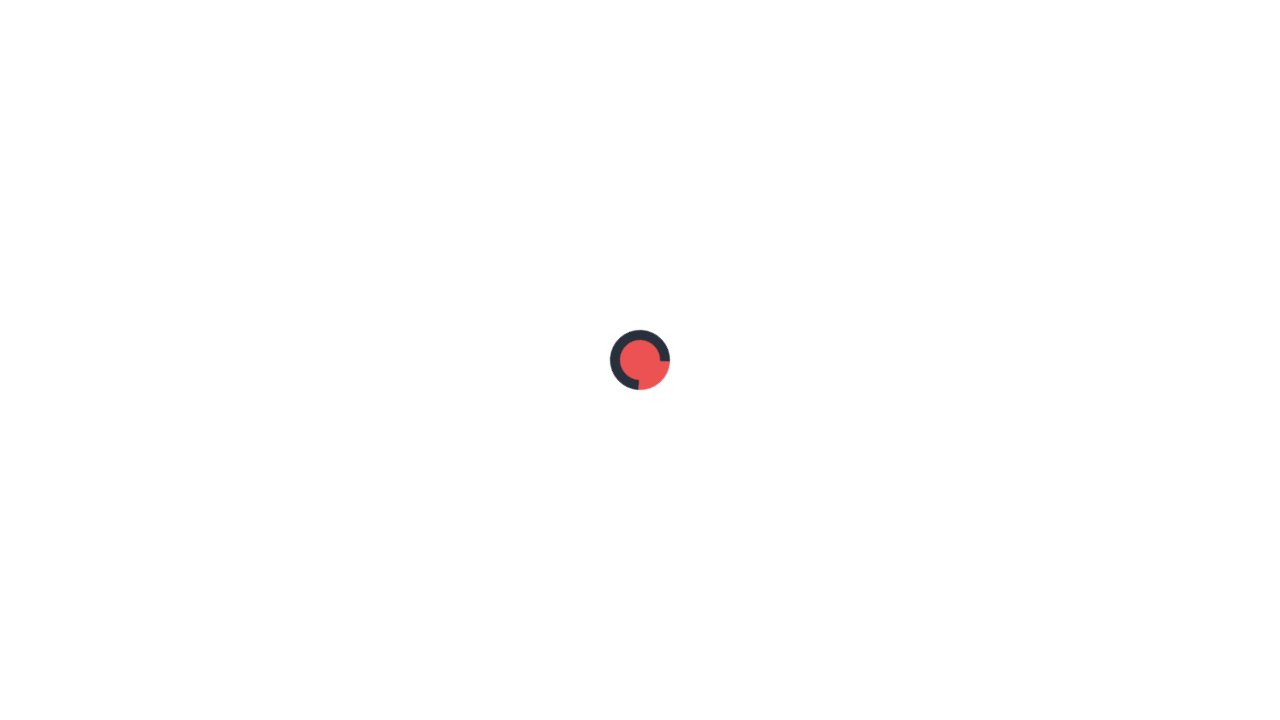

Extracted full text from new page containing email address
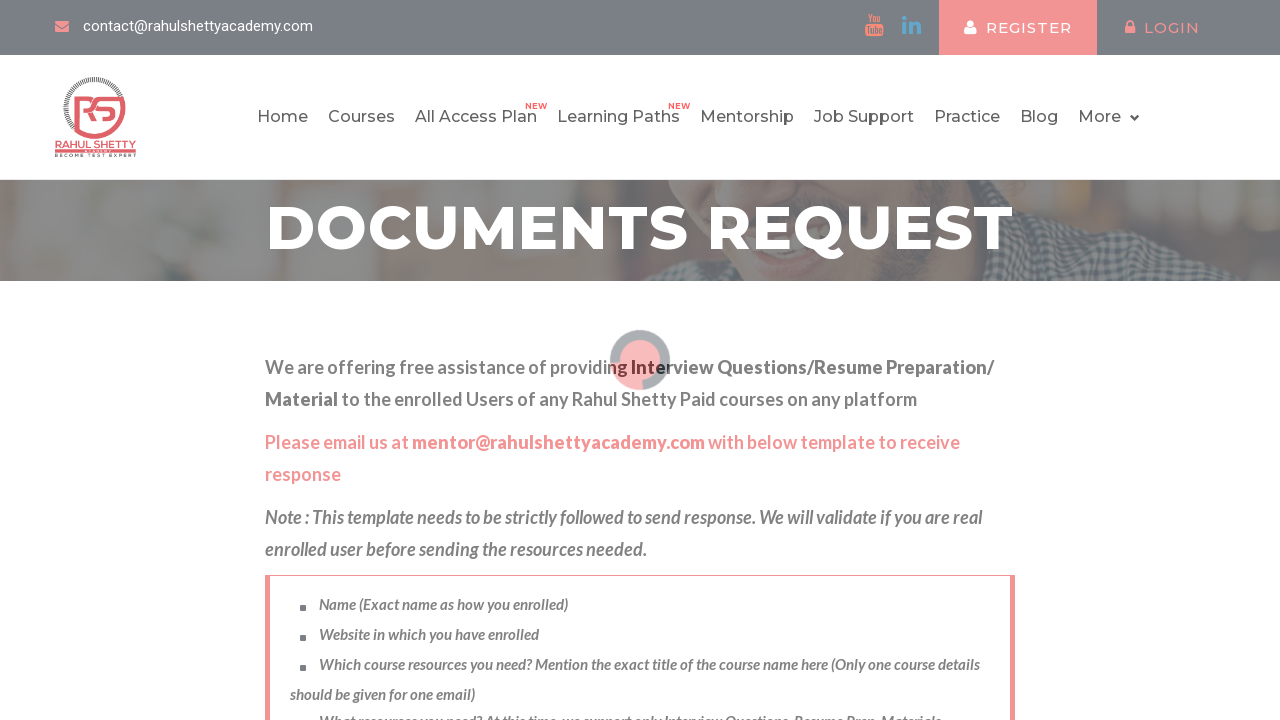

Parsed email address from text: mentor@rahulshettyacademy.com
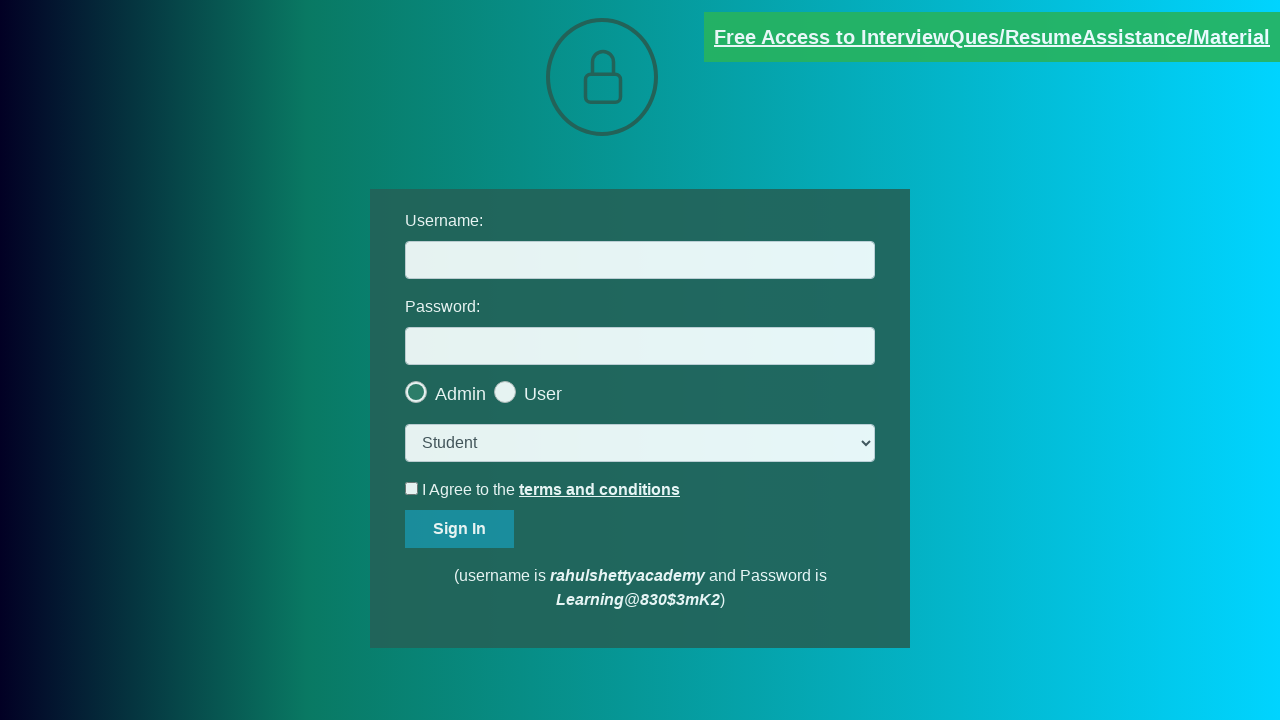

Filled username field with extracted email: mentor@rahulshettyacademy.com on #username
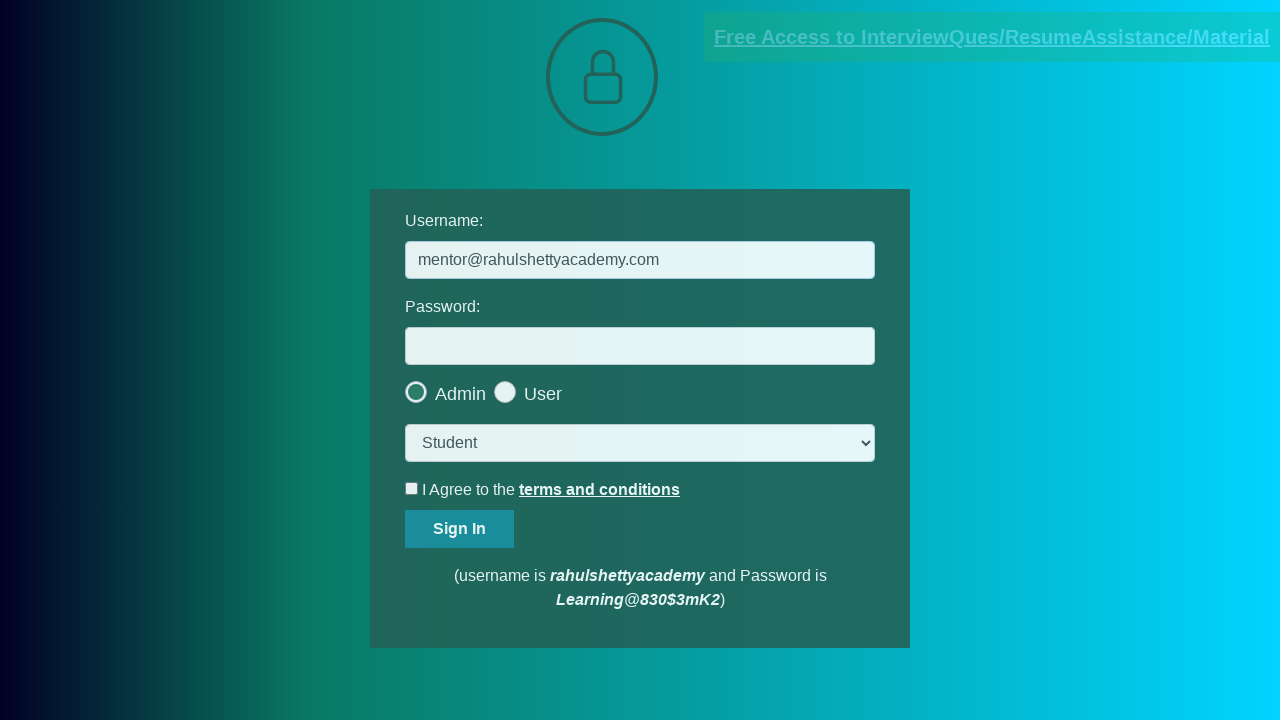

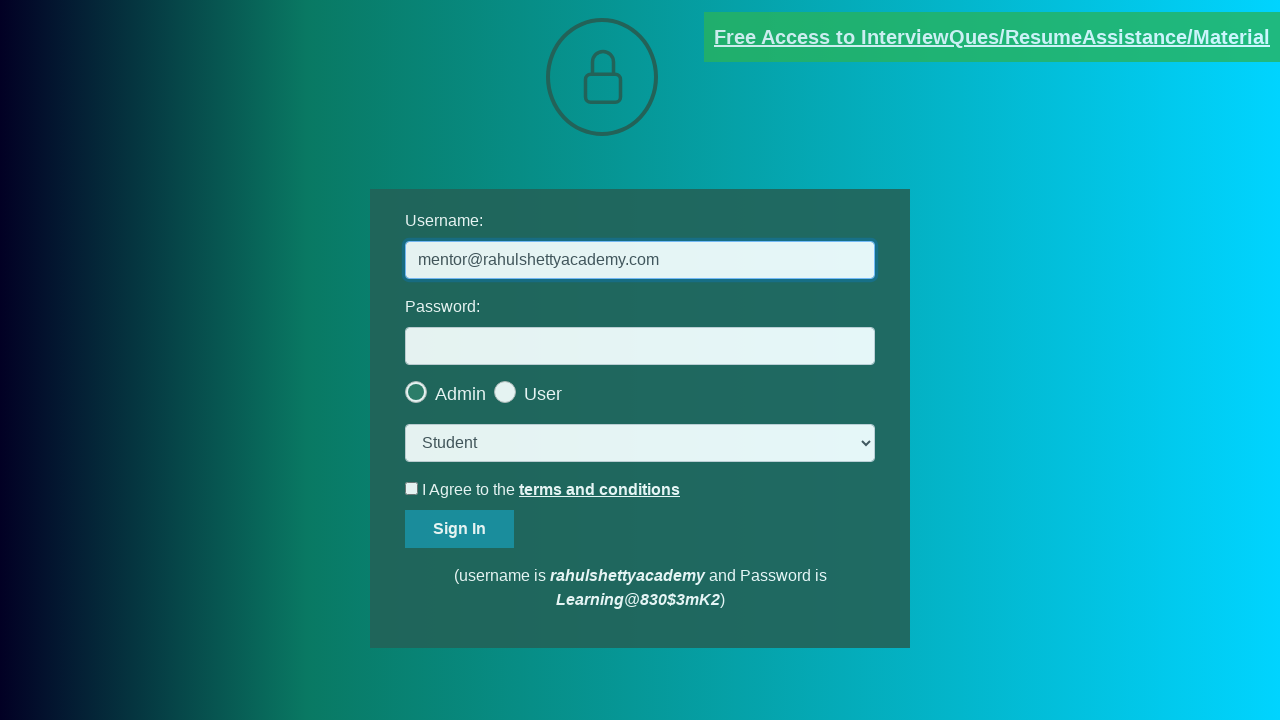